Tests the second page of an online cinema form by selecting various options via checkboxes/radio buttons, saving the form, and verifying the age selection is displayed in results

Starting URL: https://lm.skillbox.cc/qa_tester/module07/practice3/

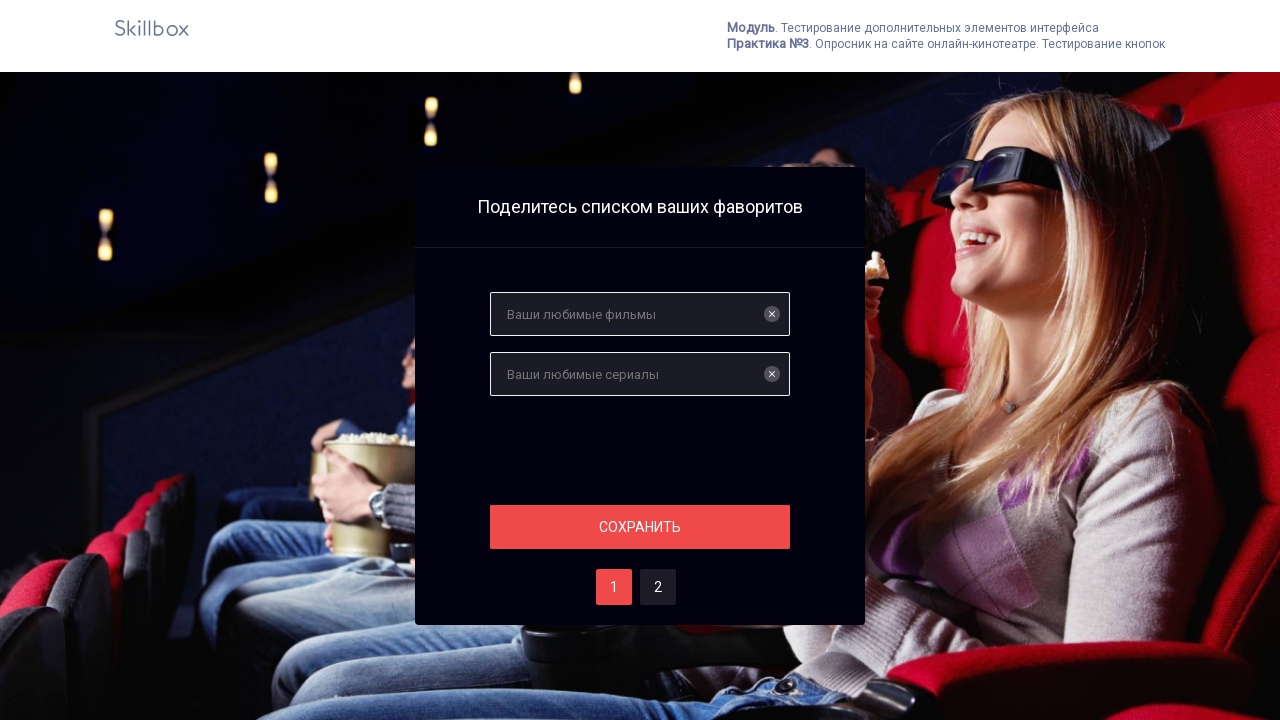

Clicked on page two navigation button at (658, 587) on #two
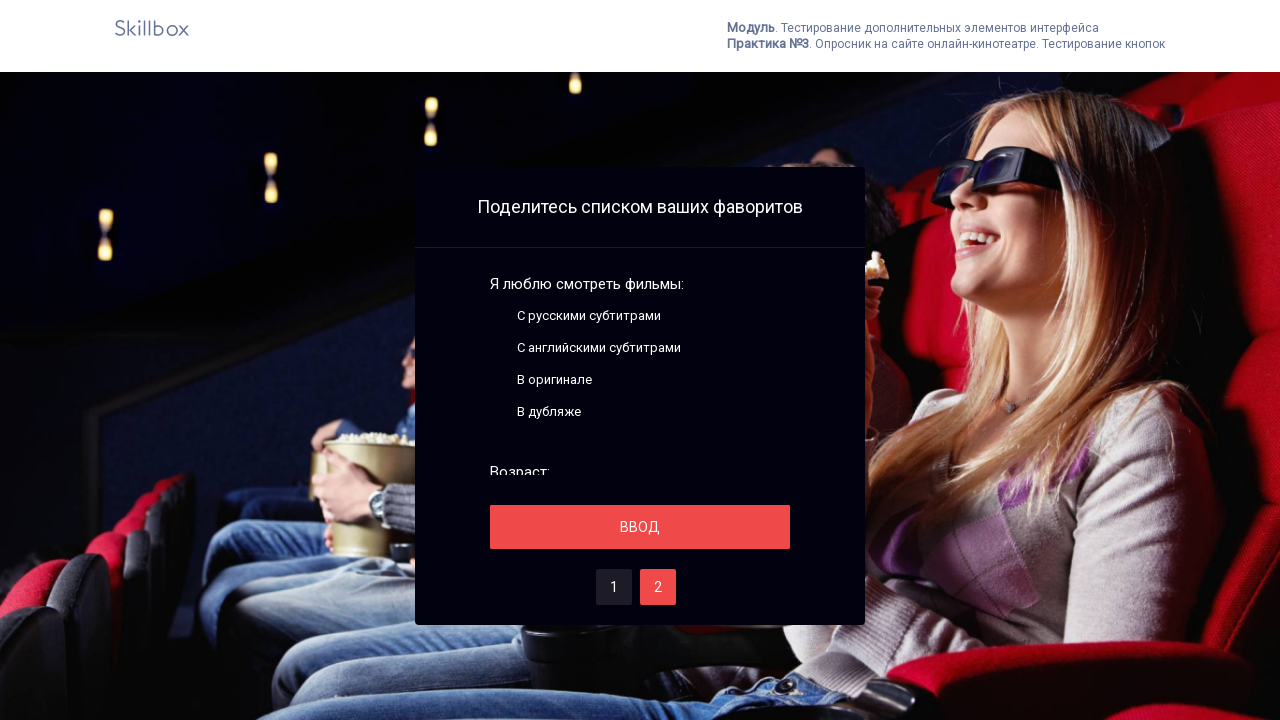

Selected first option on page 2 at (498, 348) on //*[@id="page_2"]/div[1]/div[2]/div[2]/label
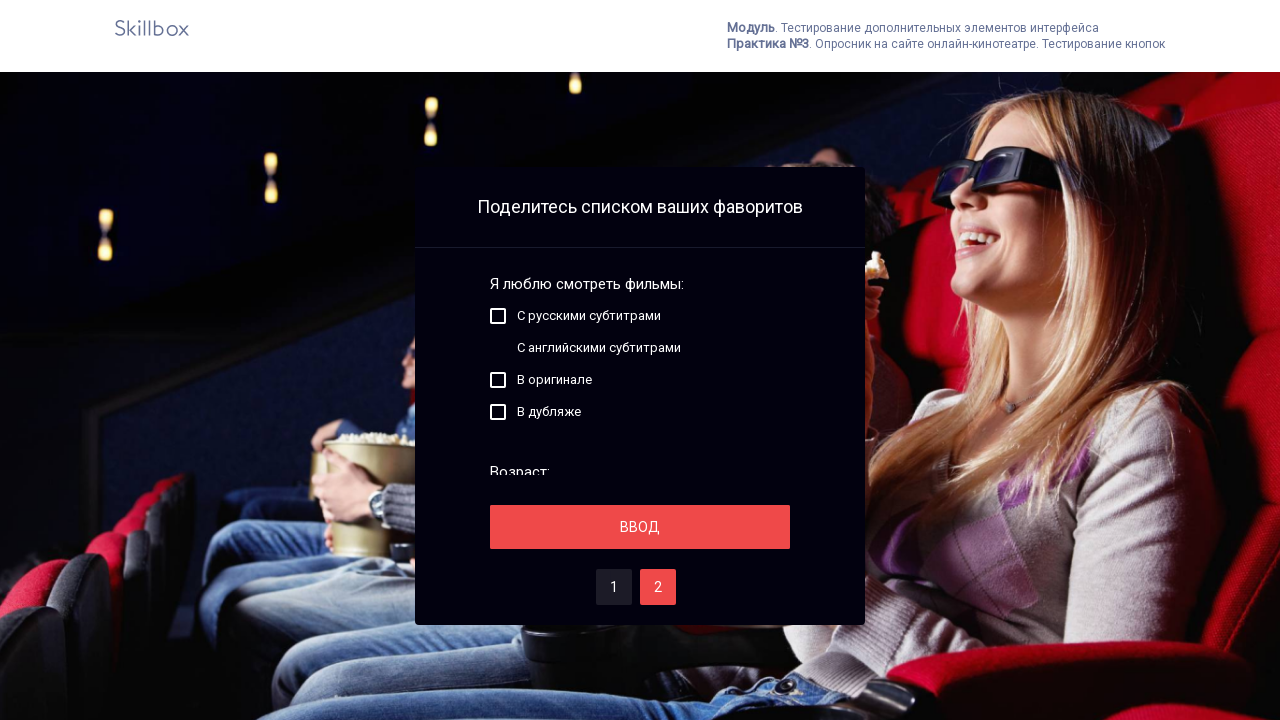

Selected second option on page 2 at (498, 412) on //*[@id="page_2"]/div[1]/div[2]/div[4]/label
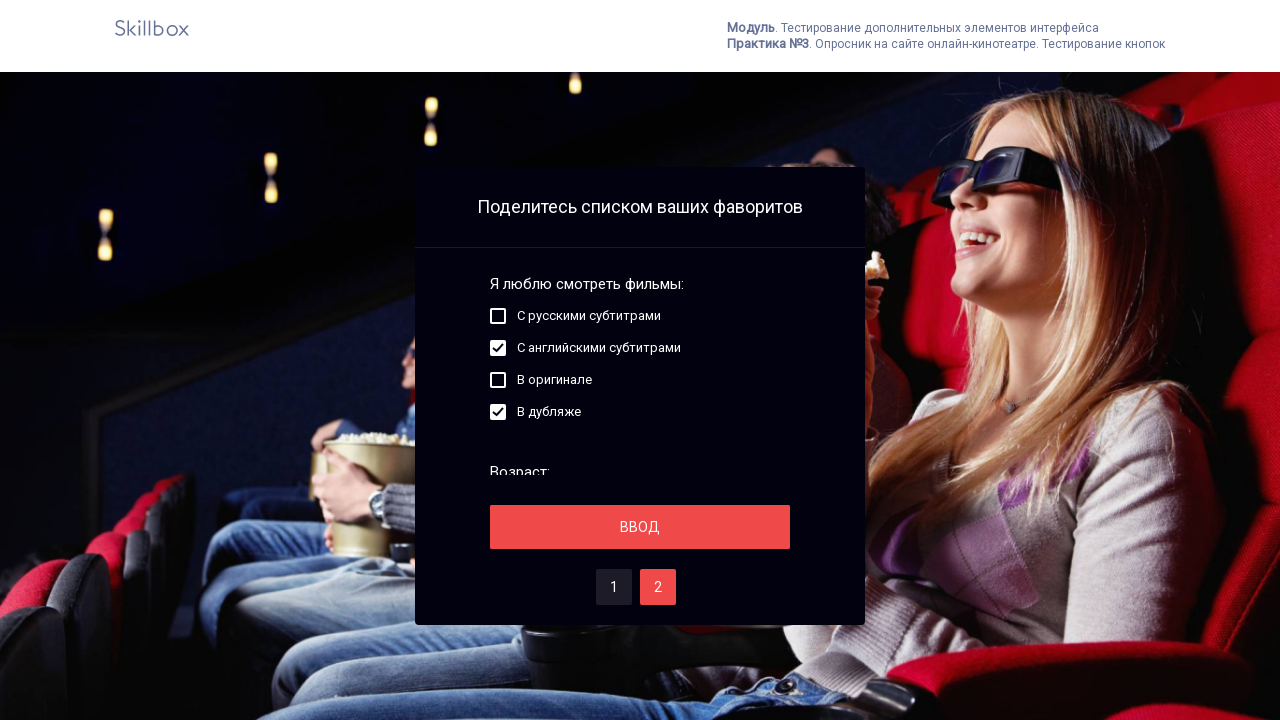

Selected age option via CSS selector at (498, 387) on #page_2 > div:nth-child(2) > div.module__inputs > div:nth-child(3) > label > spa
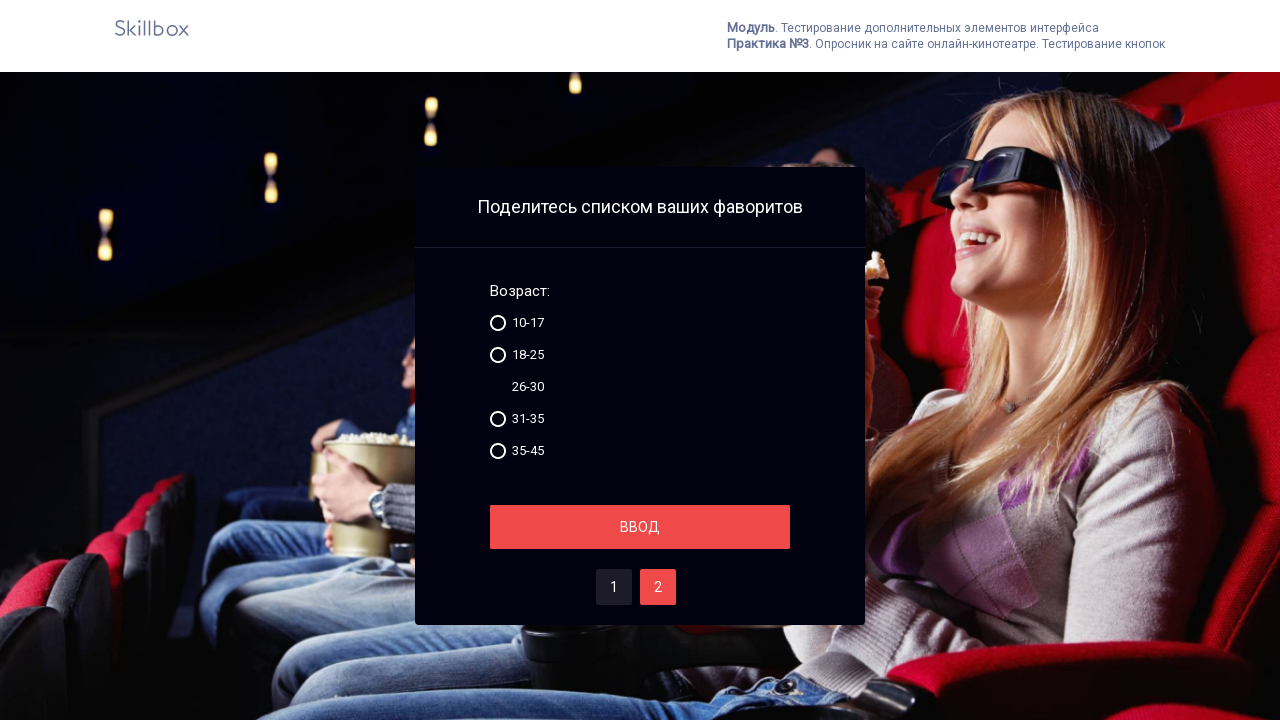

Clicked save button to submit form at (640, 527) on #save
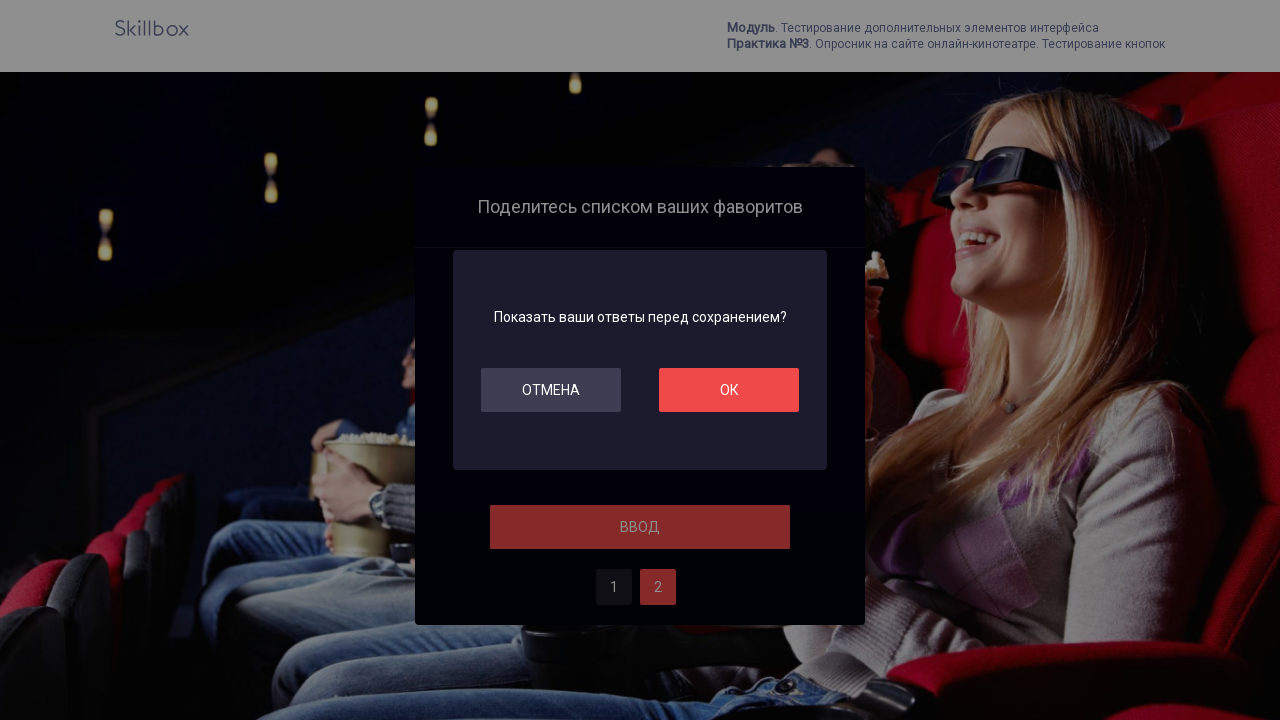

Clicked OK button to confirm submission at (729, 390) on #ok
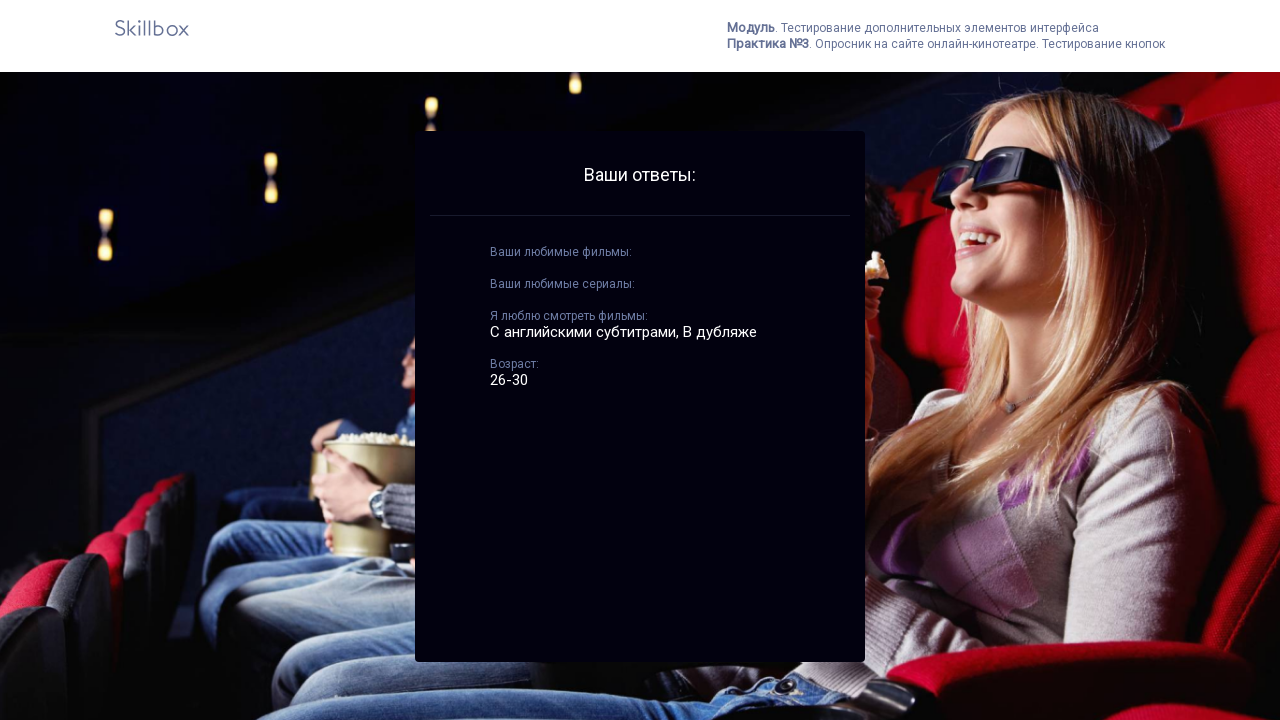

Results page loaded with selected age option displayed
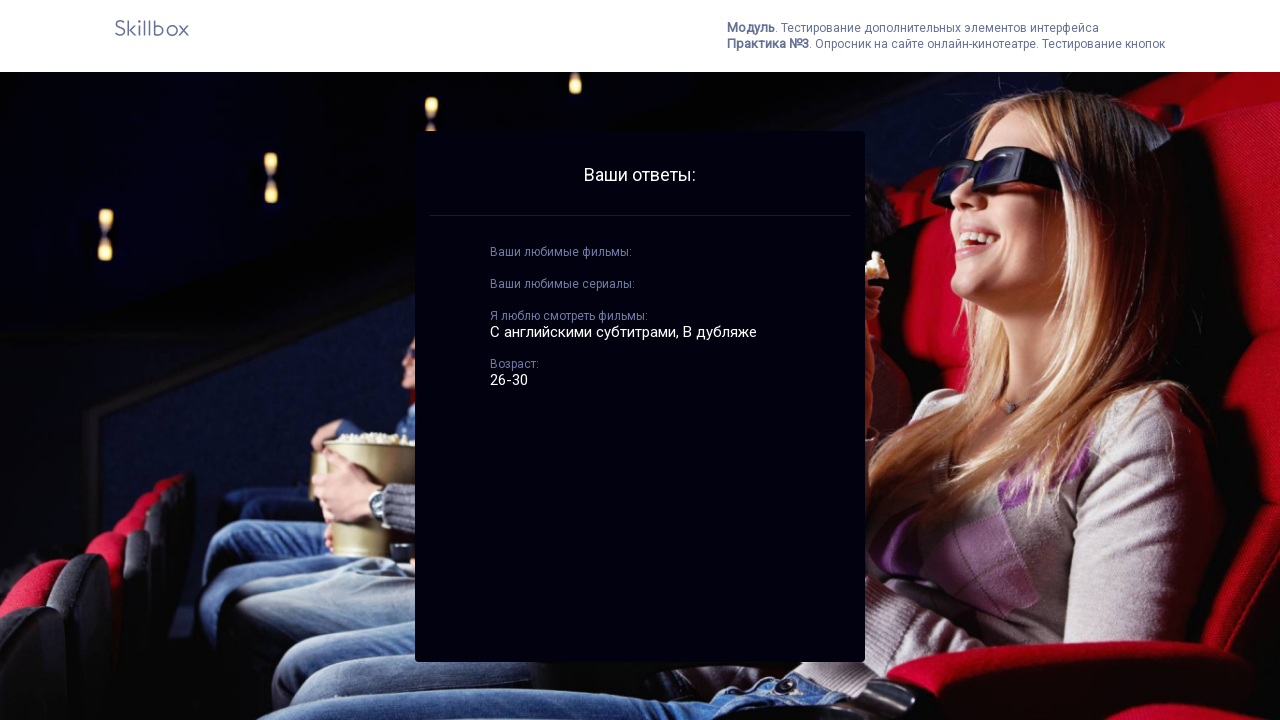

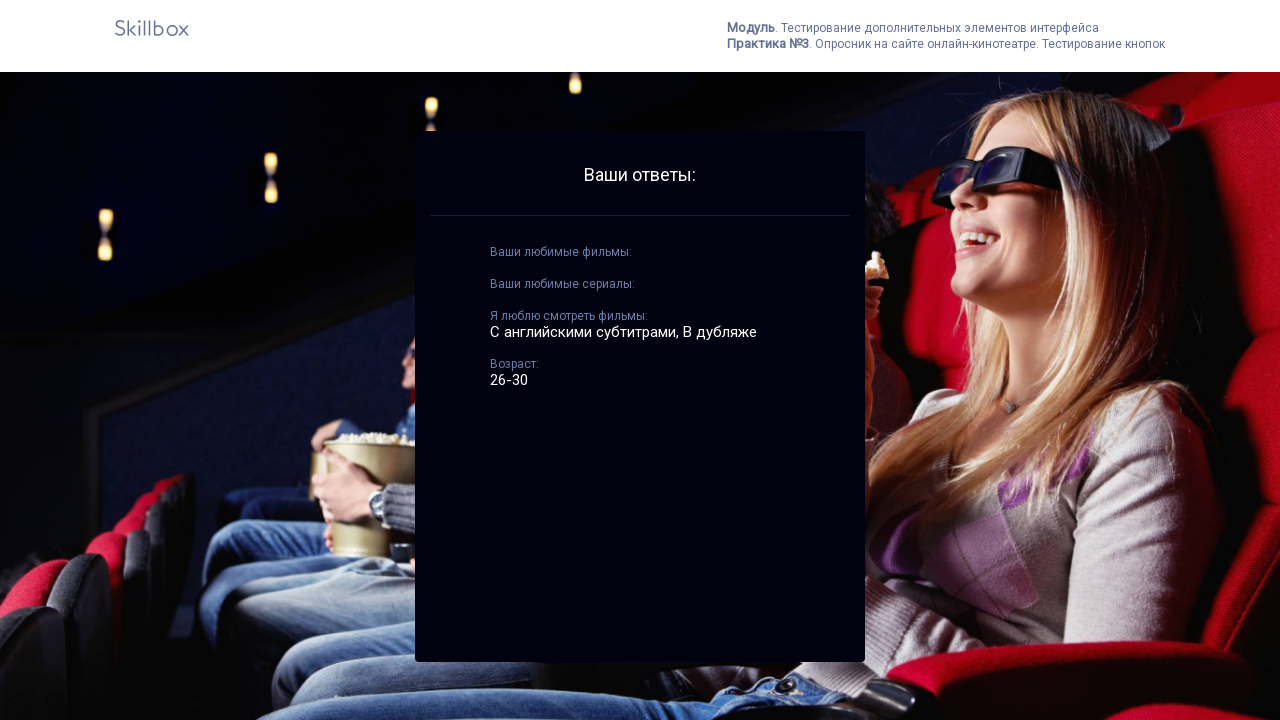